Navigates to OrangeHRM demo site and verifies the page title matches expected value

Starting URL: https://opensource-demo.orangehrmlive.com

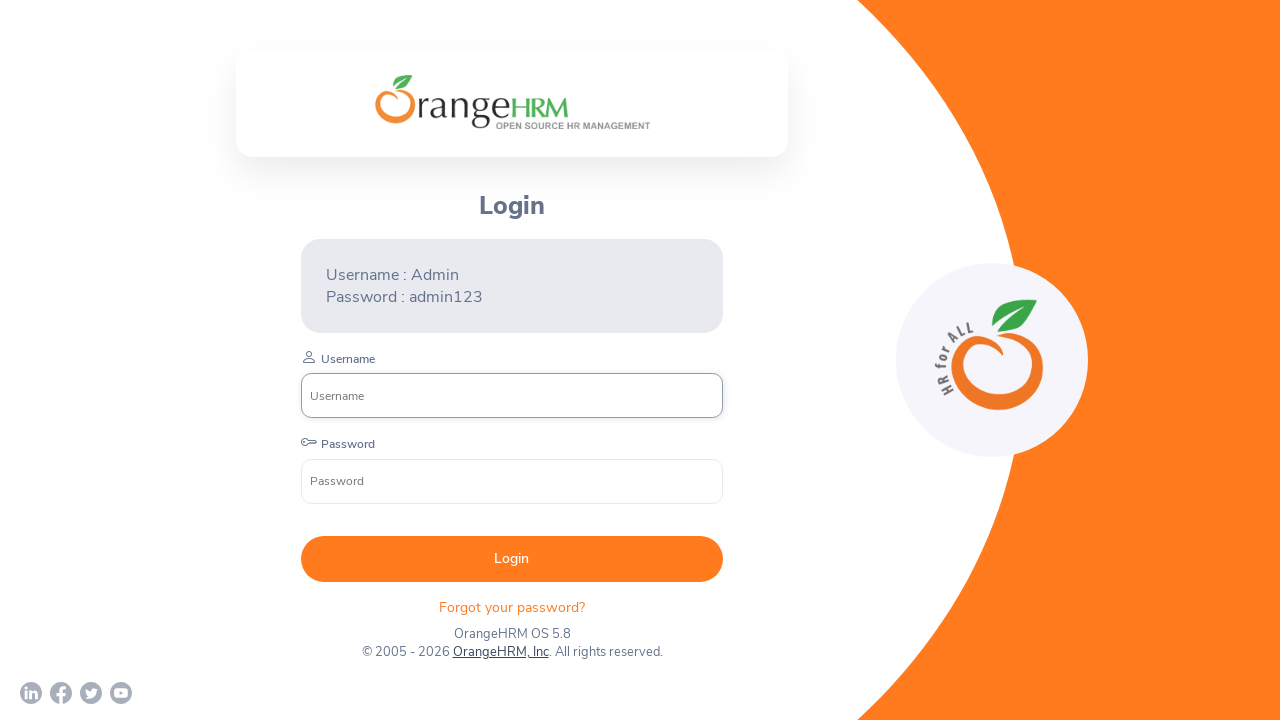

Navigated to OrangeHRM demo site
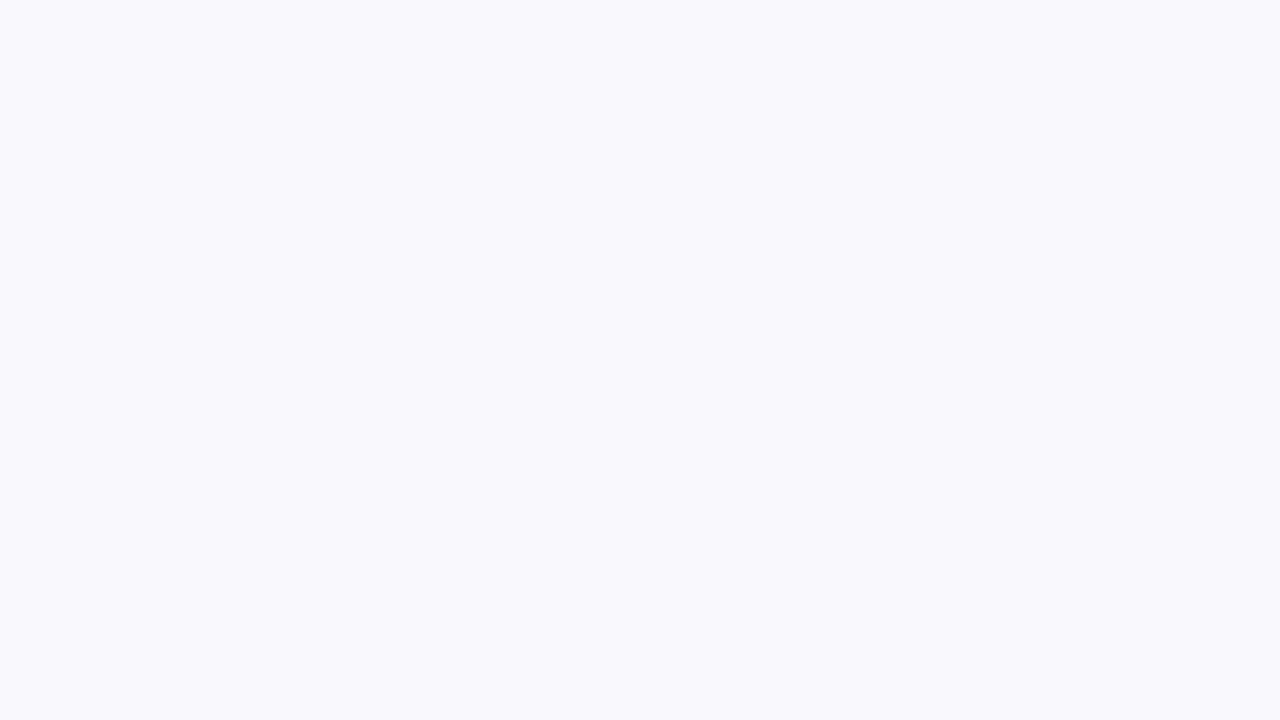

Verified page title matches 'OrangeHRM'
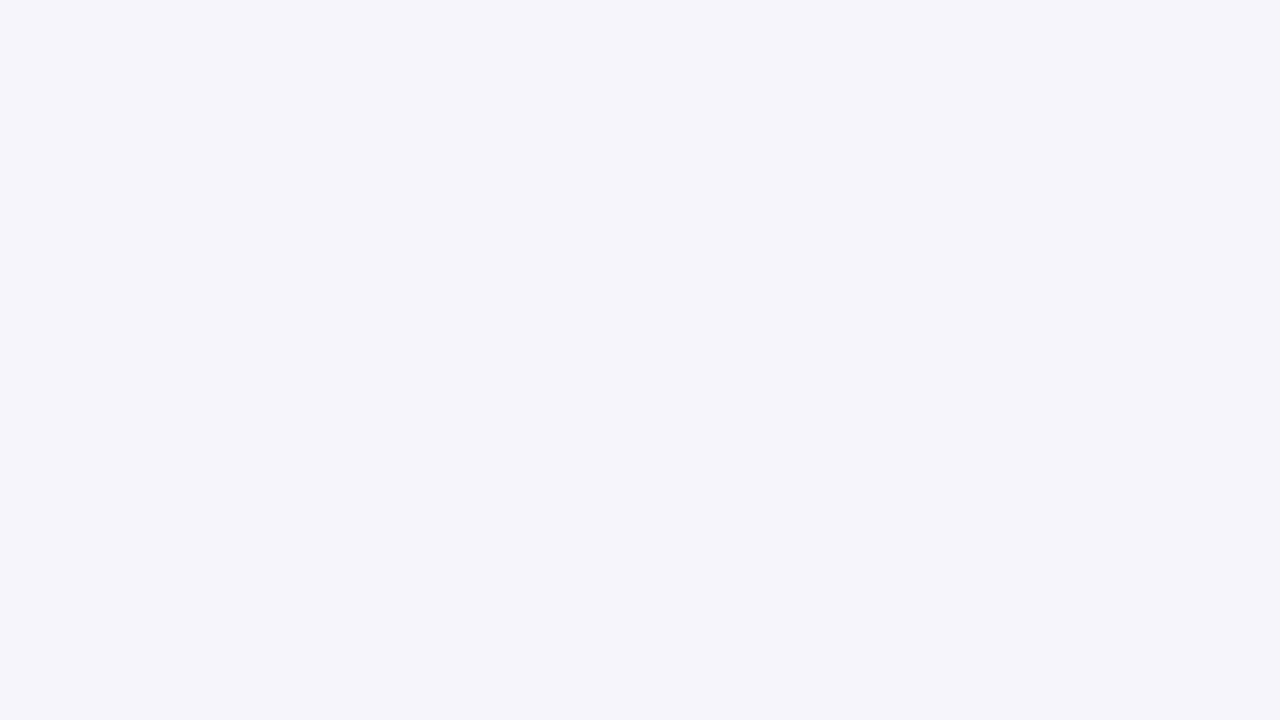

Retrieved current URL: https://opensource-demo.orangehrmlive.com/web/index.php/auth/login
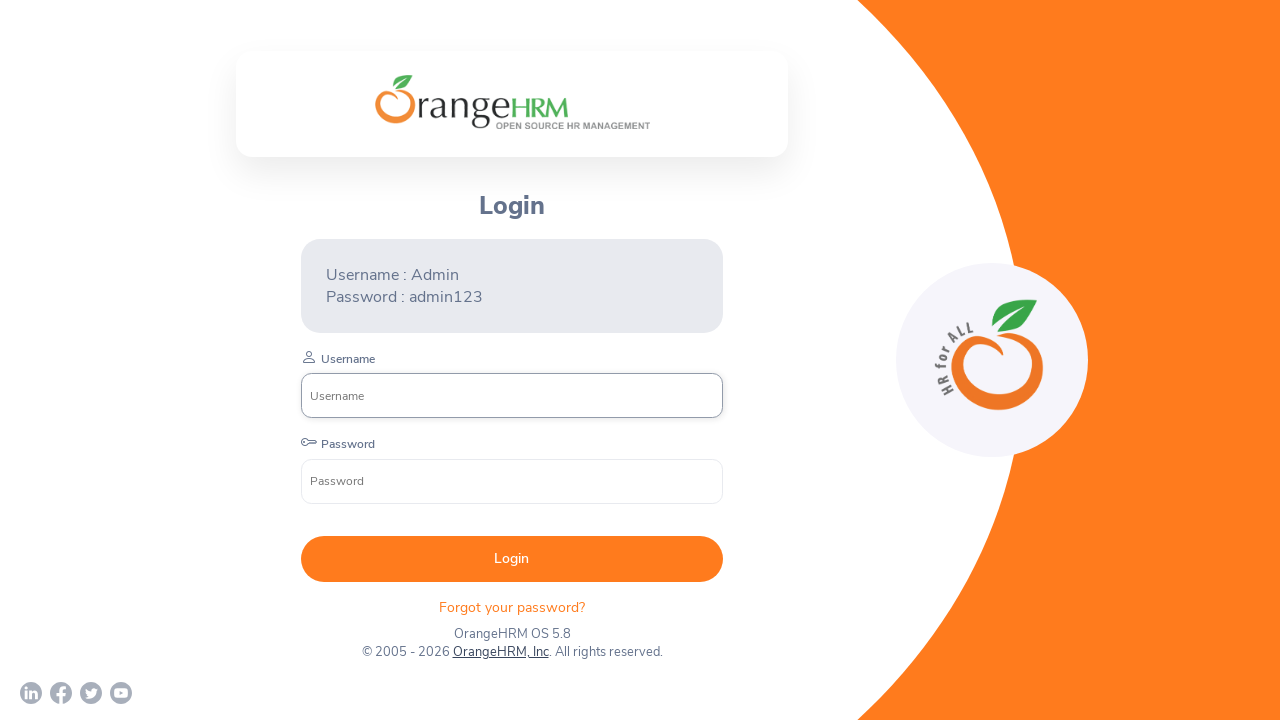

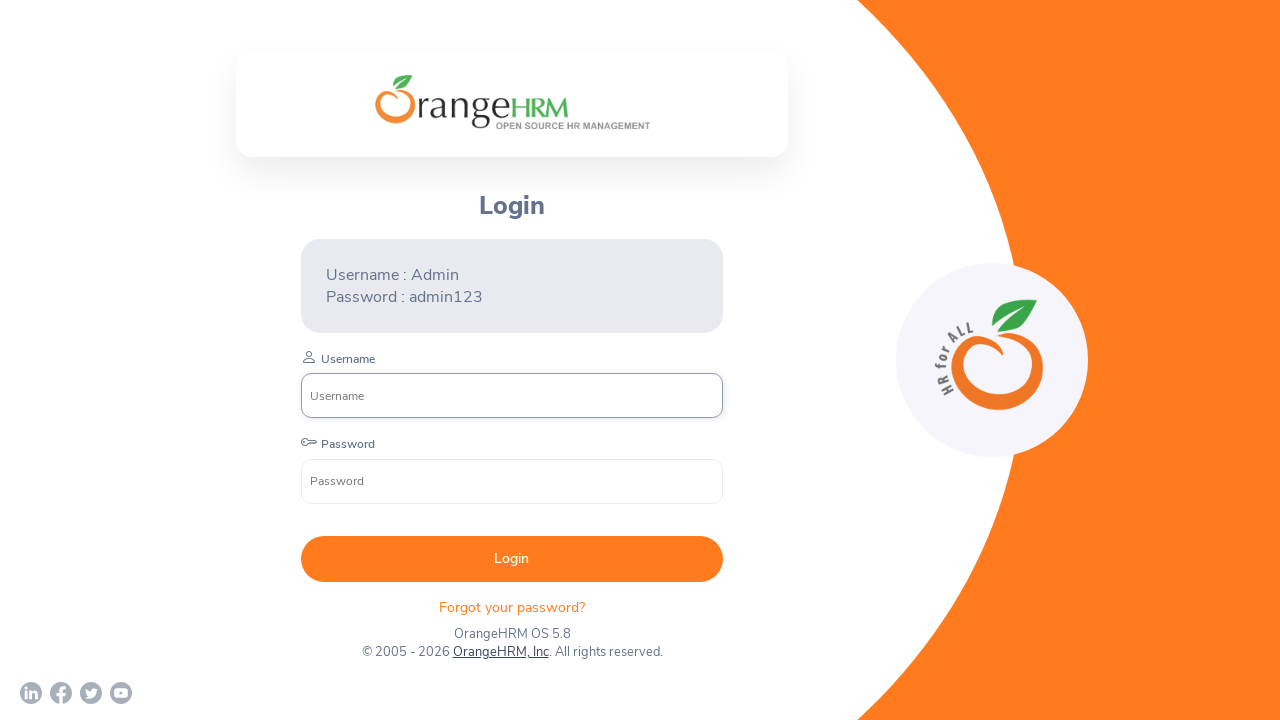